Tests multiple window handling by clicking a link that opens a new window and switching to it

Starting URL: https://the-internet.herokuapp.com/windows

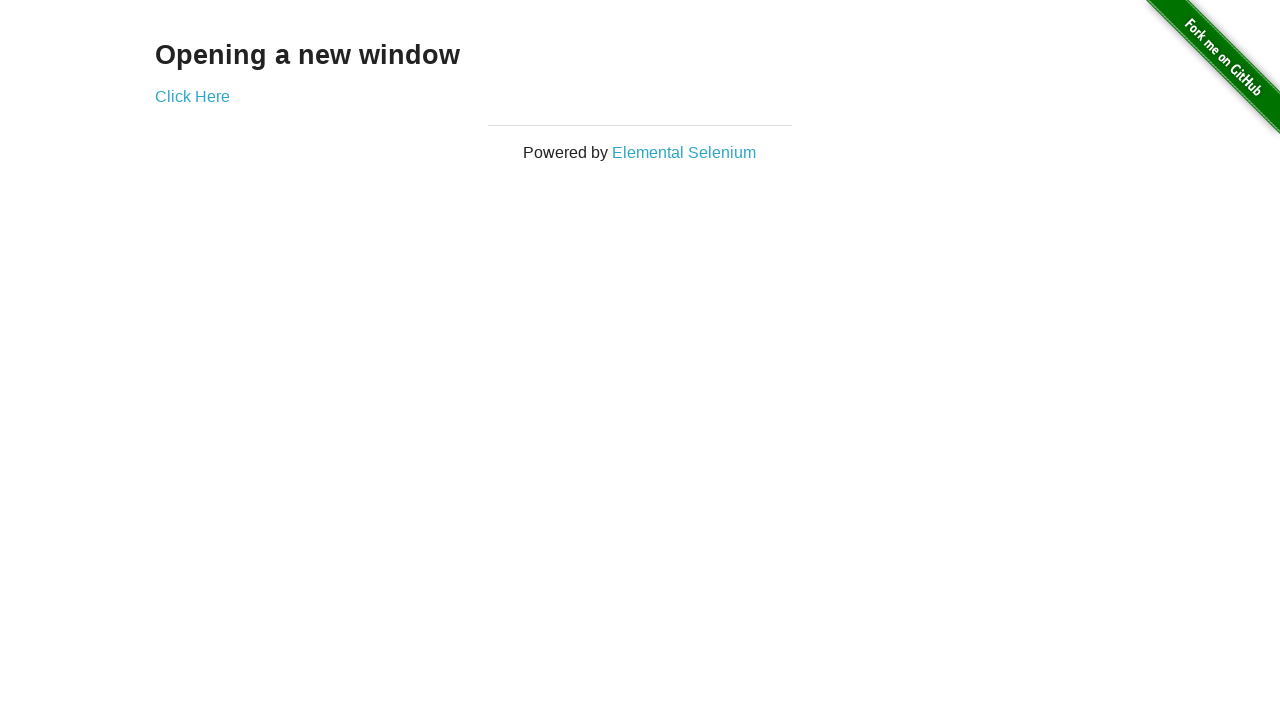

Clicked 'Click Here' link to open new window at (192, 96) on a:has-text('Click Here')
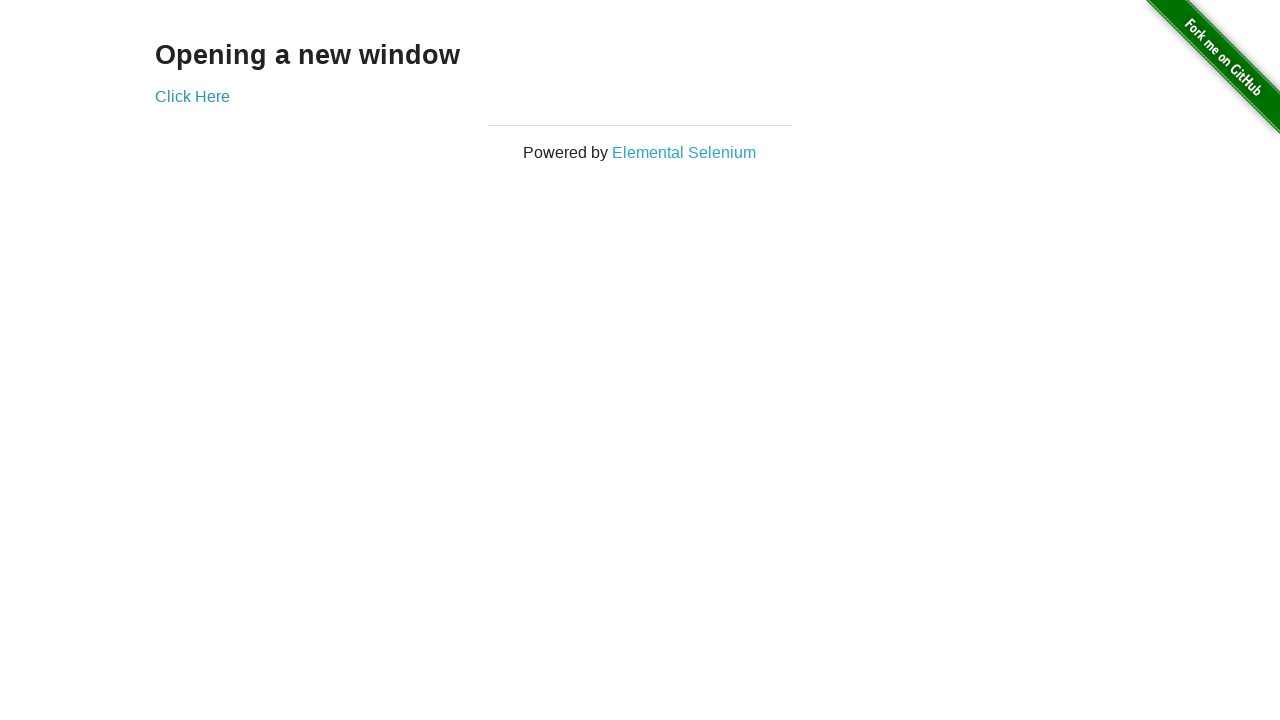

Switched to new window
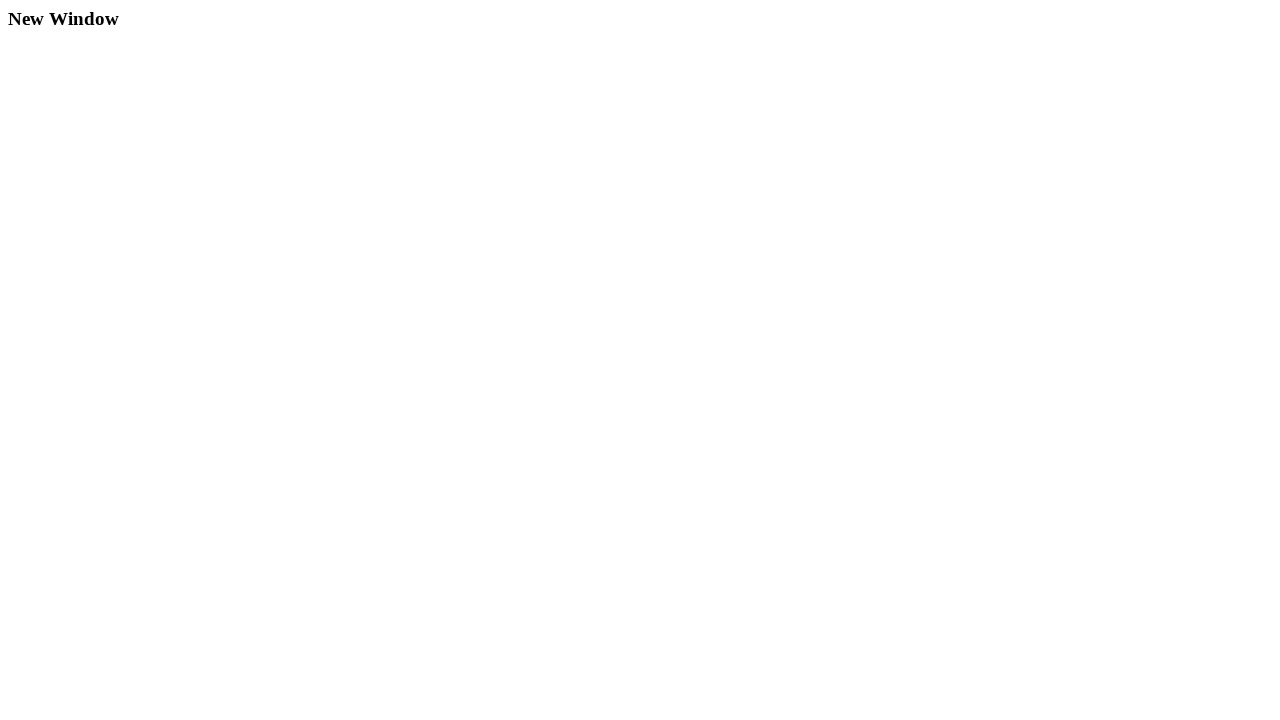

New window loaded
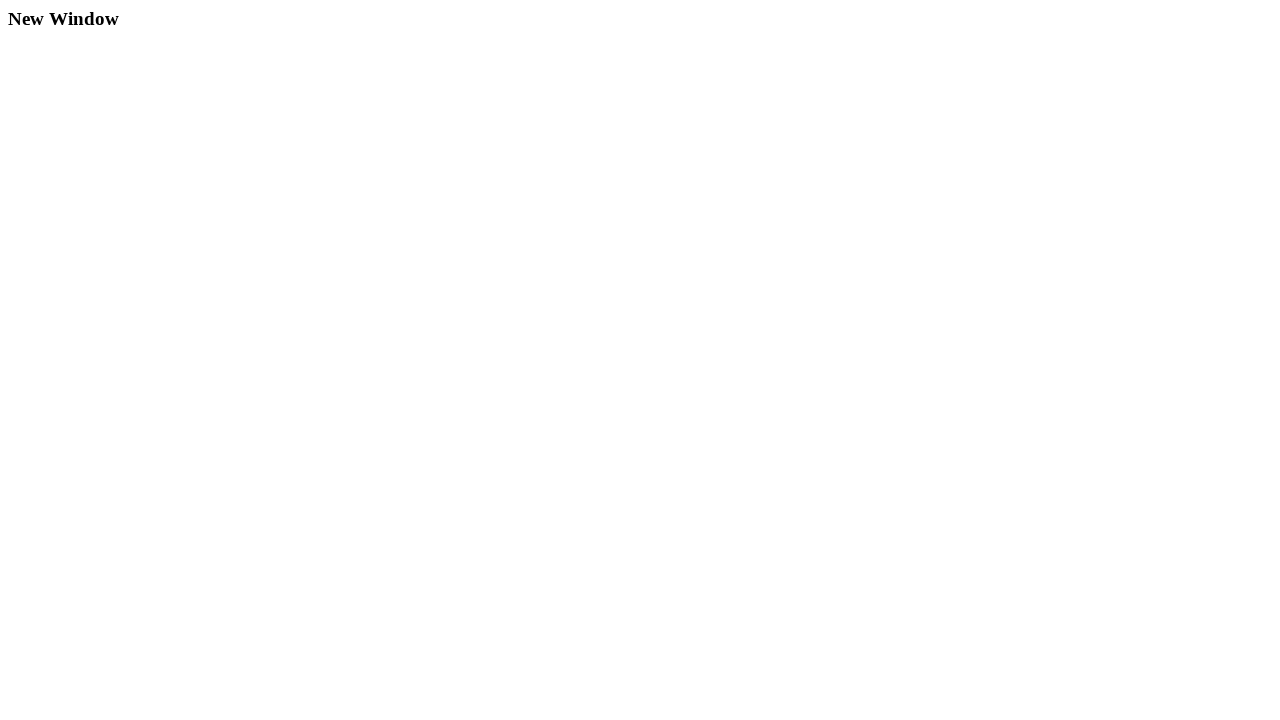

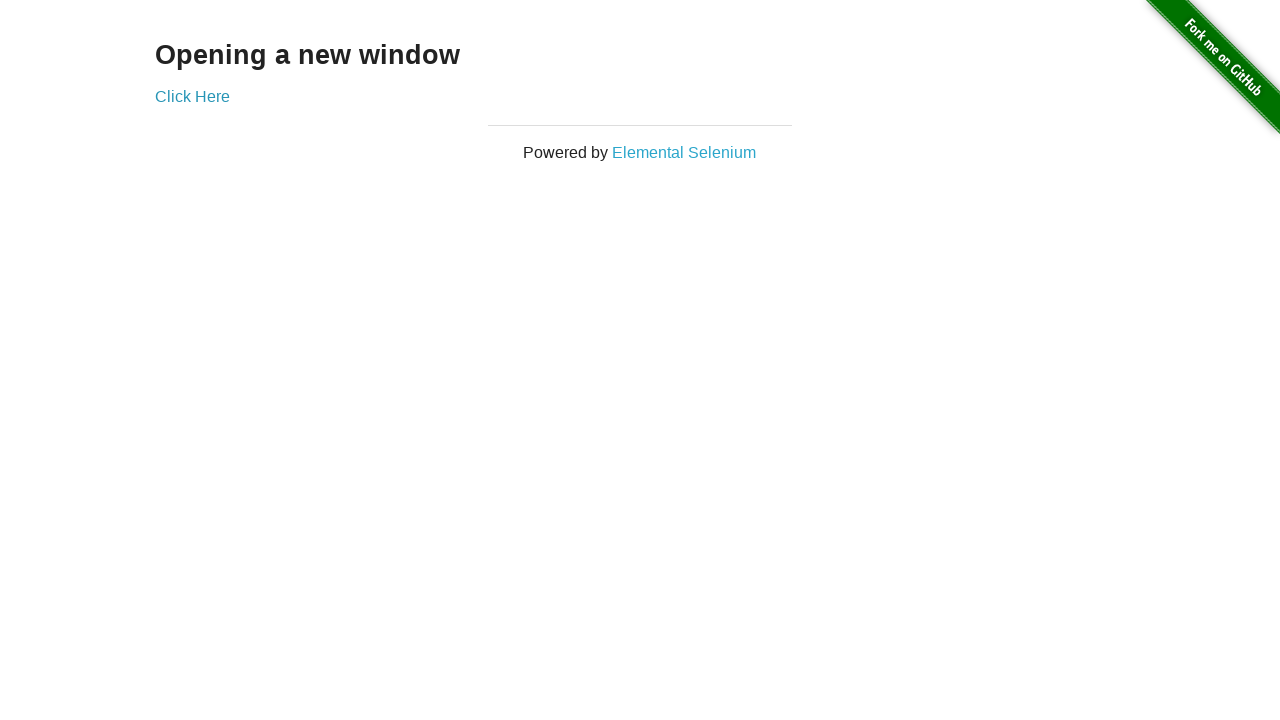